Tests the Contact Us form submission with empty email and name fields.

Starting URL: https://www.demoblaze.com/

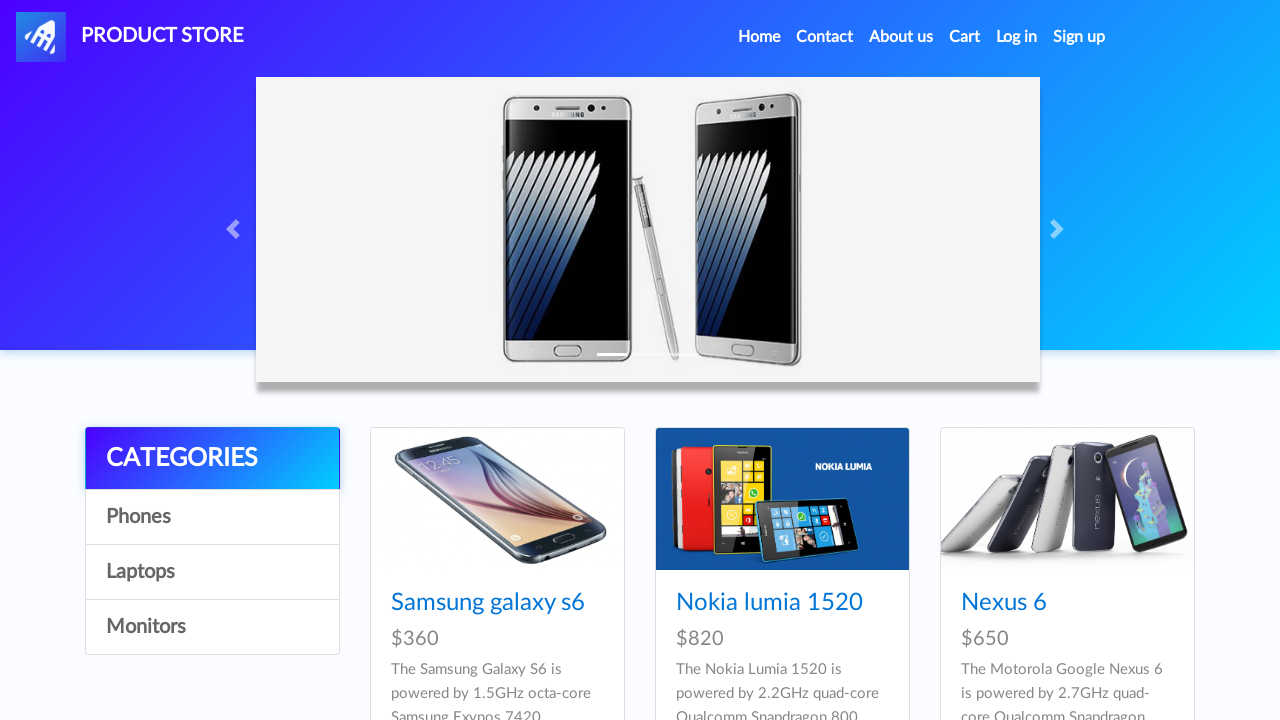

Clicked Contact menu item at (825, 37) on xpath=//a[contains(text(),'Contact')]
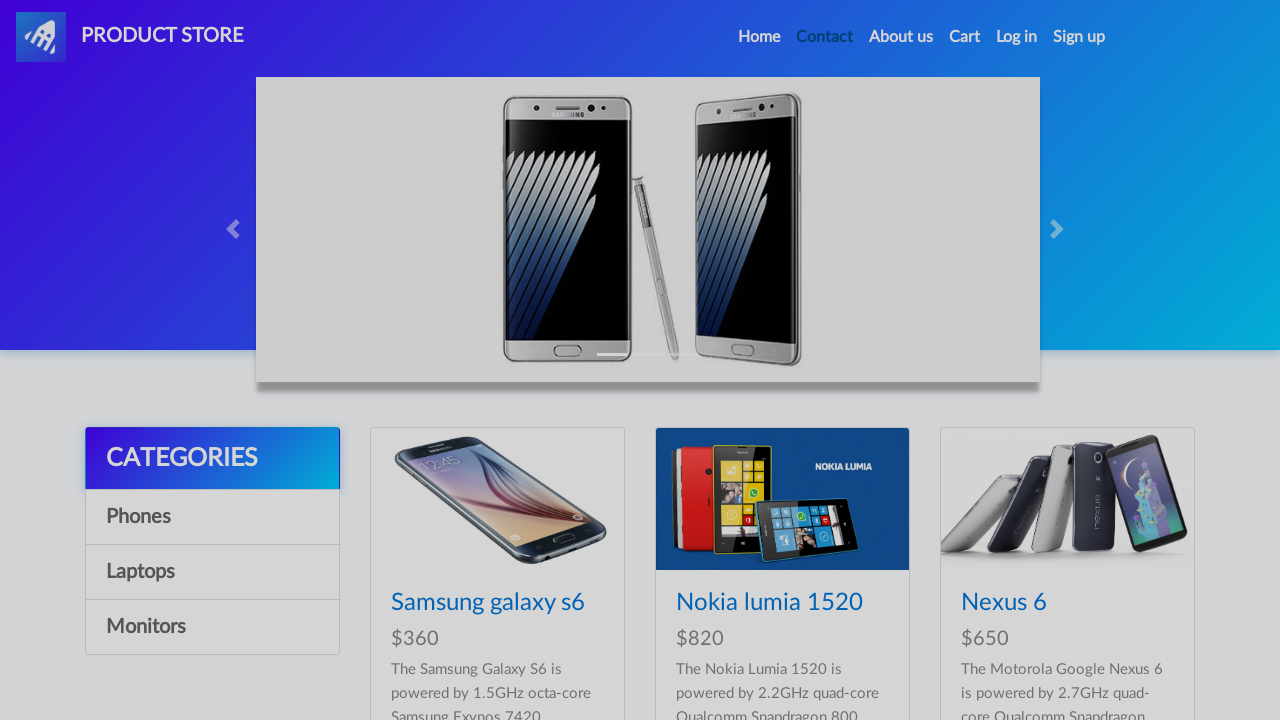

Waited 1000ms for page to load
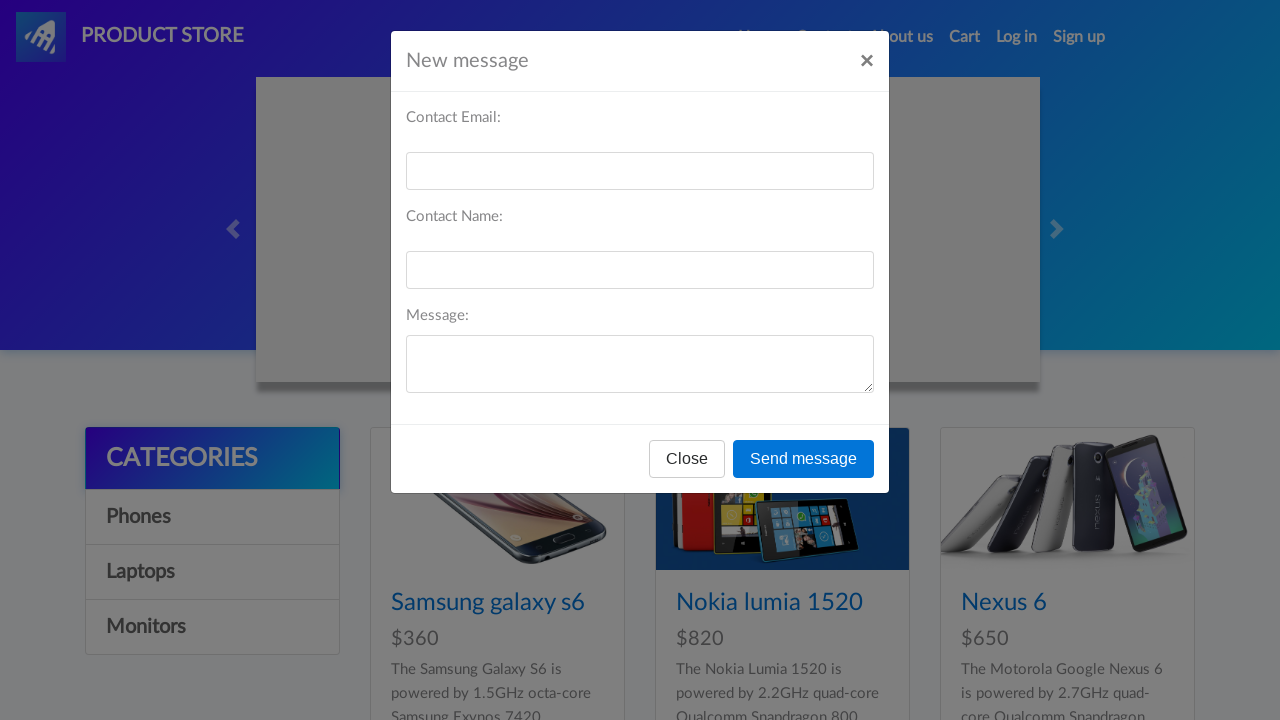

Filled email field with empty value on #recipient-email
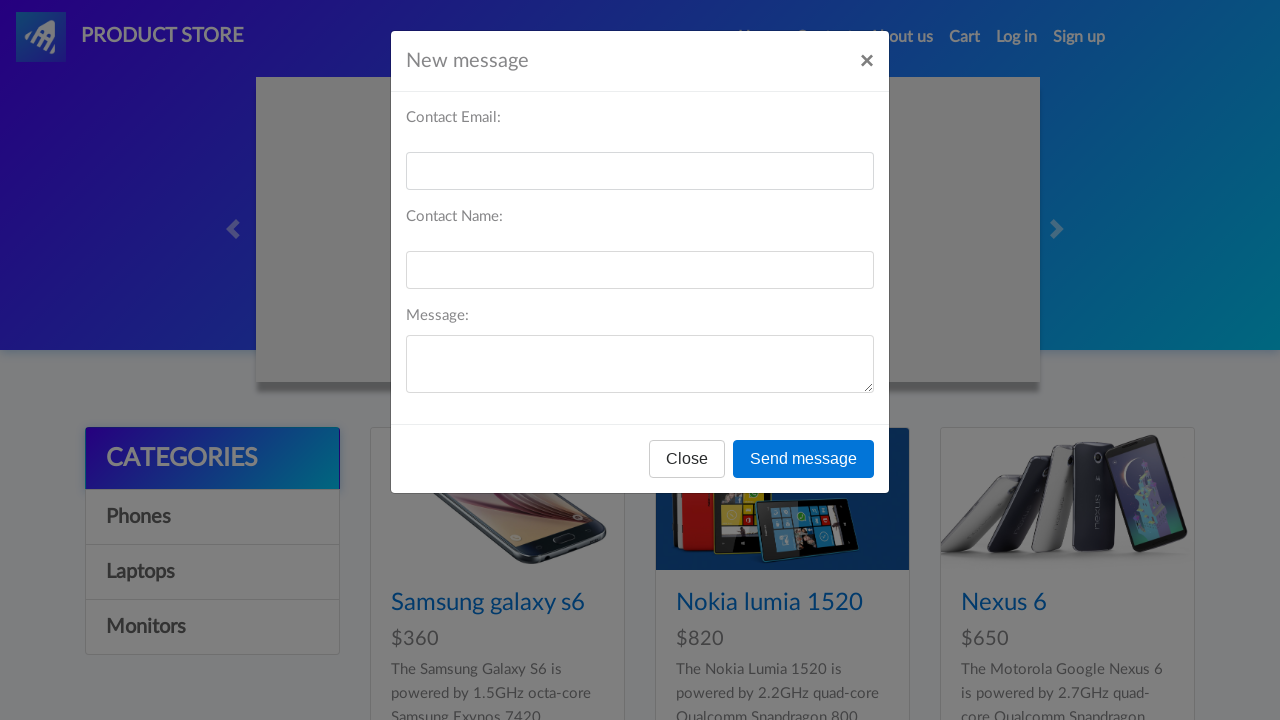

Filled name field with empty value on #recipient-name
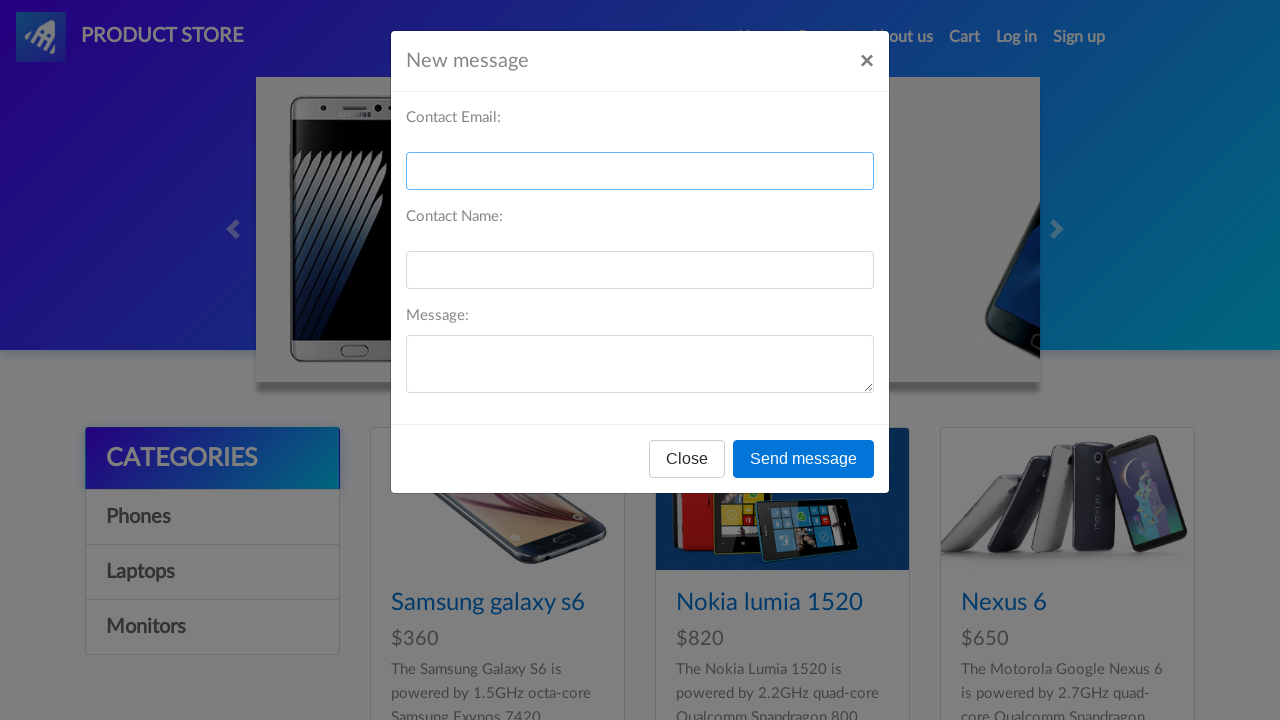

Filled message field with 'Testing with partial form data' on #message-text
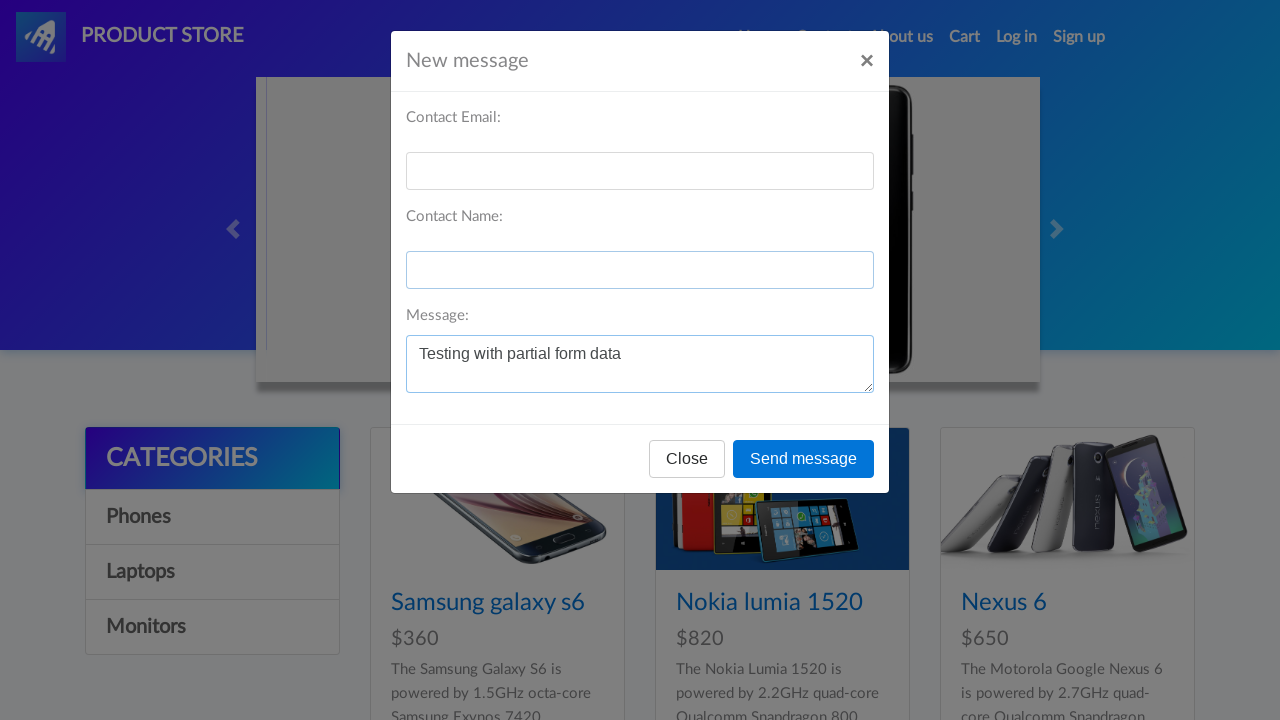

Clicked Send message button to submit form with empty email and name at (804, 459) on xpath=//button[contains(text(),'Send message')]
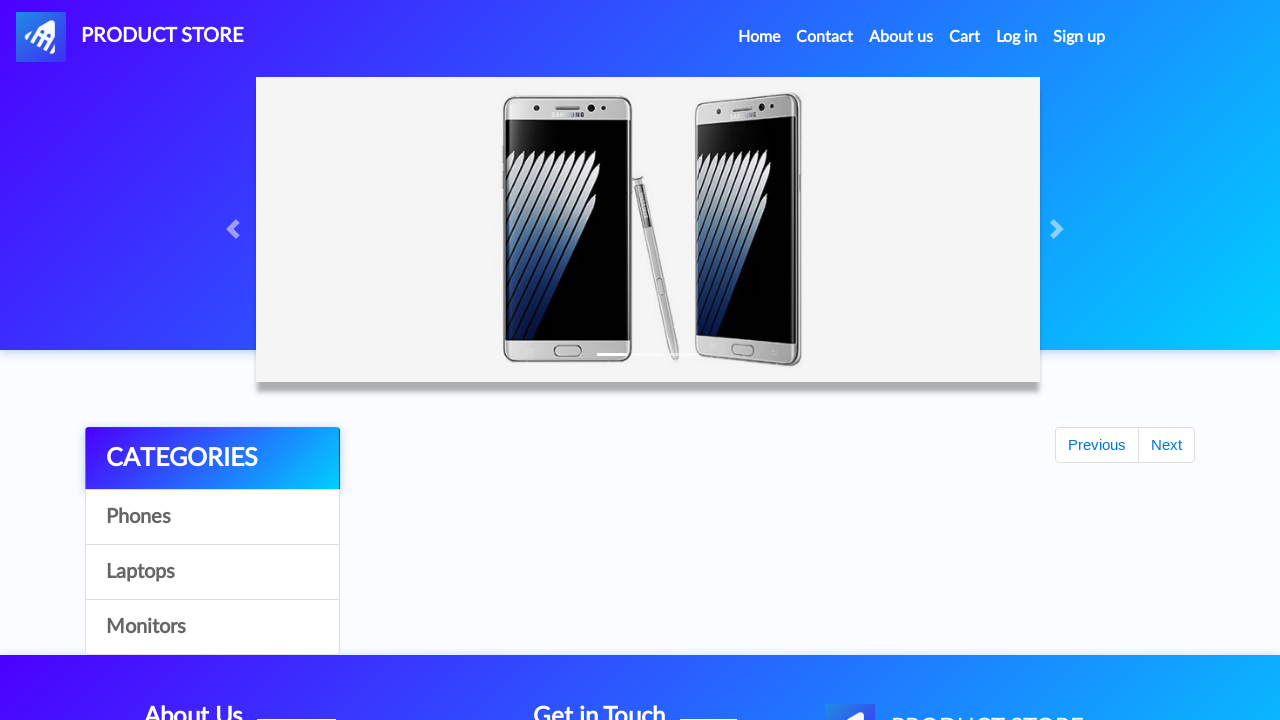

Set up alert handler to accept dialogs
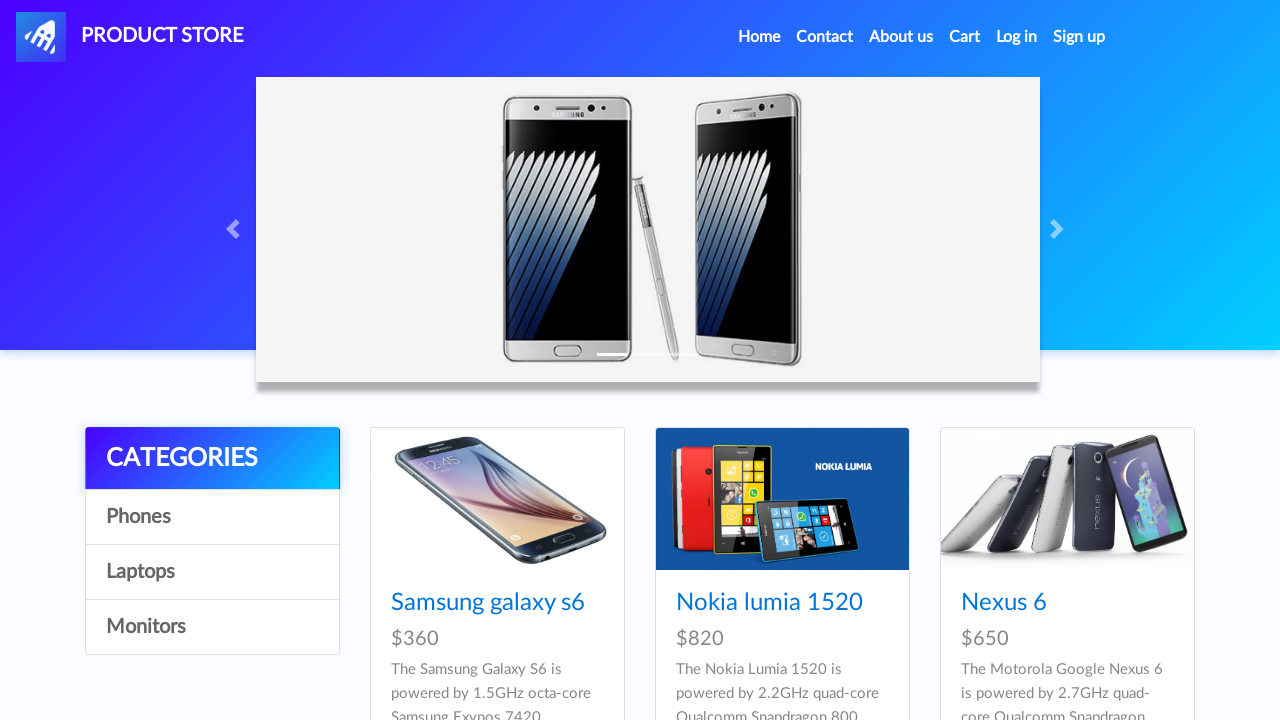

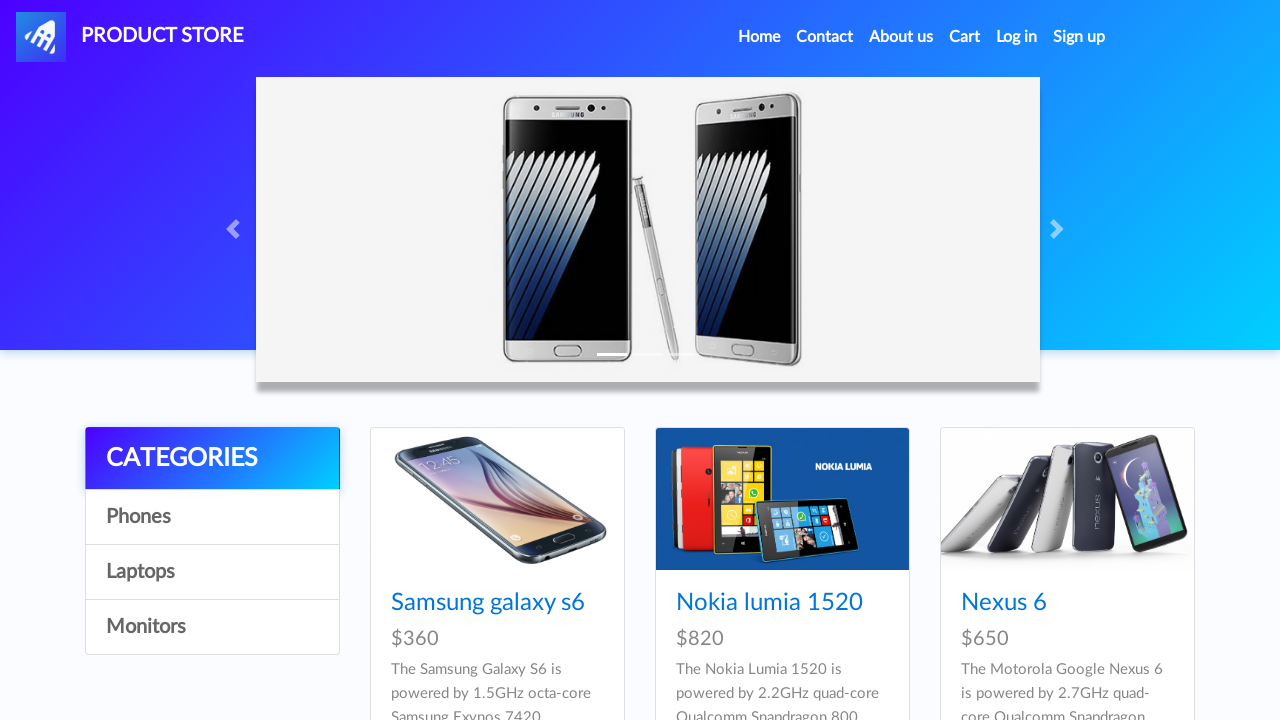